Tests currency selector functionality by clicking on the currency dropdown and selecting USD option

Starting URL: http://opencart.abstracta.us/

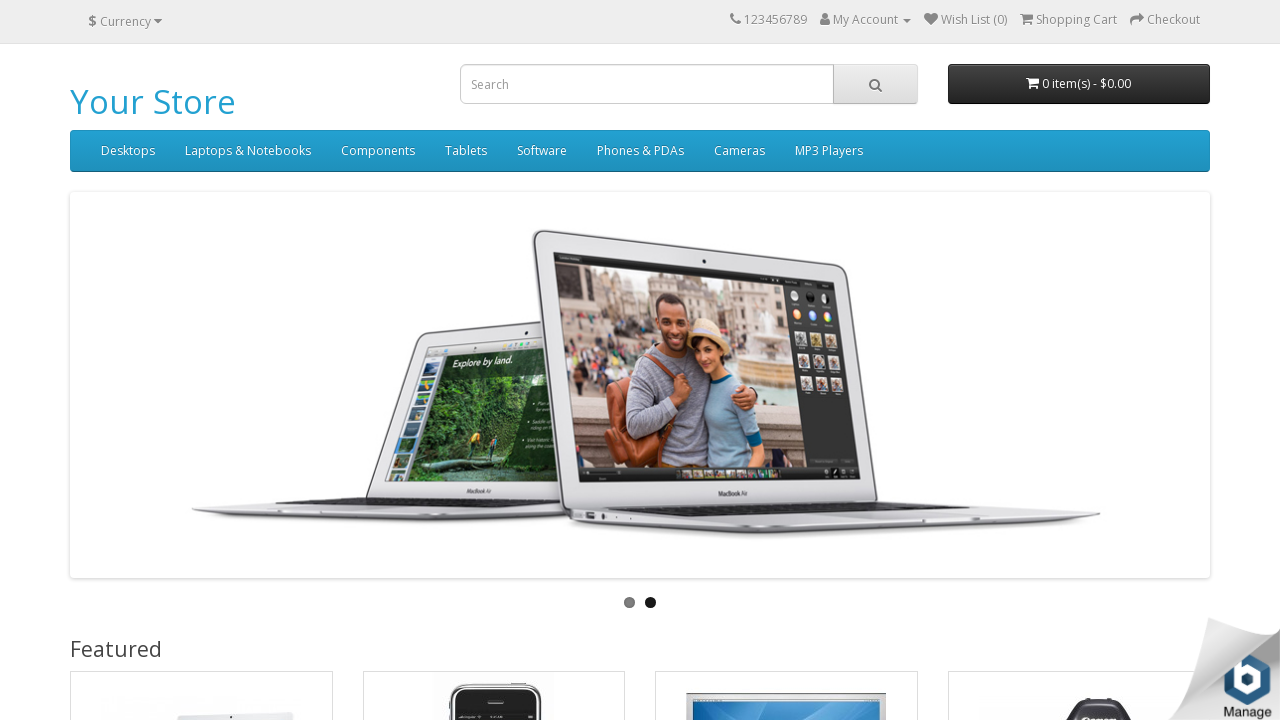

Clicked on currency dropdown button at (125, 21) on #top .btn-group
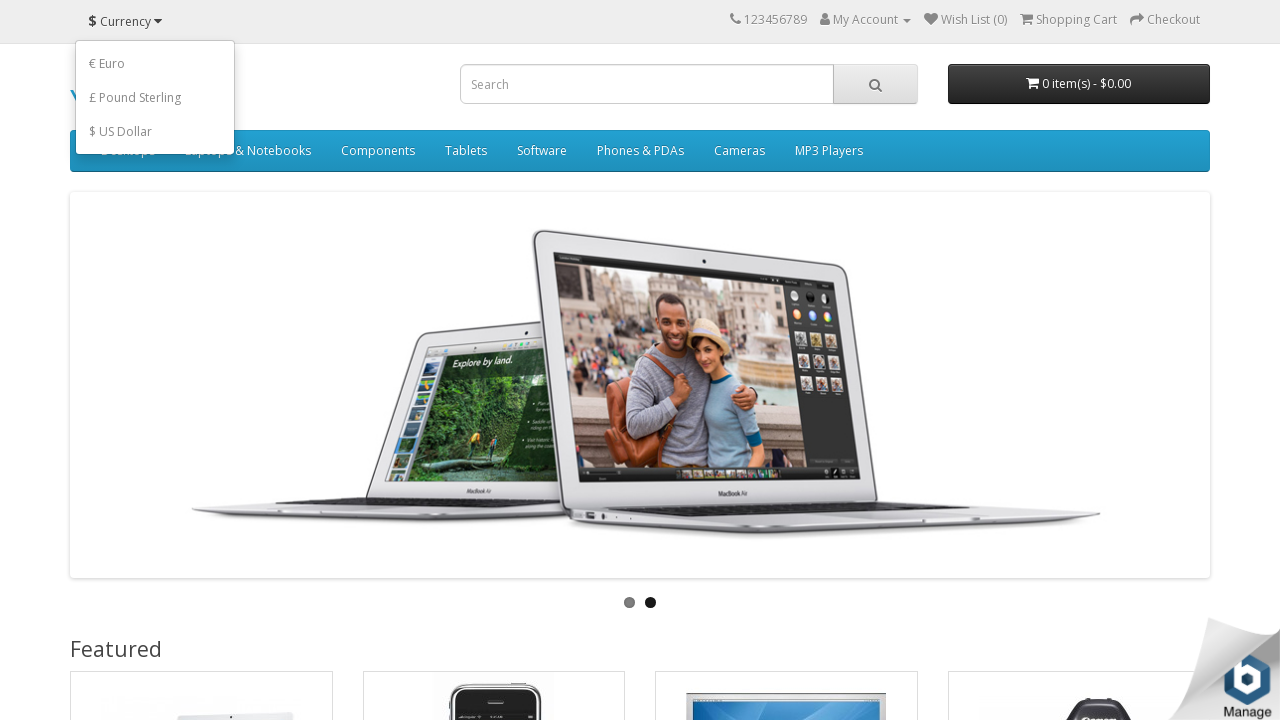

Selected USD currency option from dropdown at (155, 131) on [name='USD']
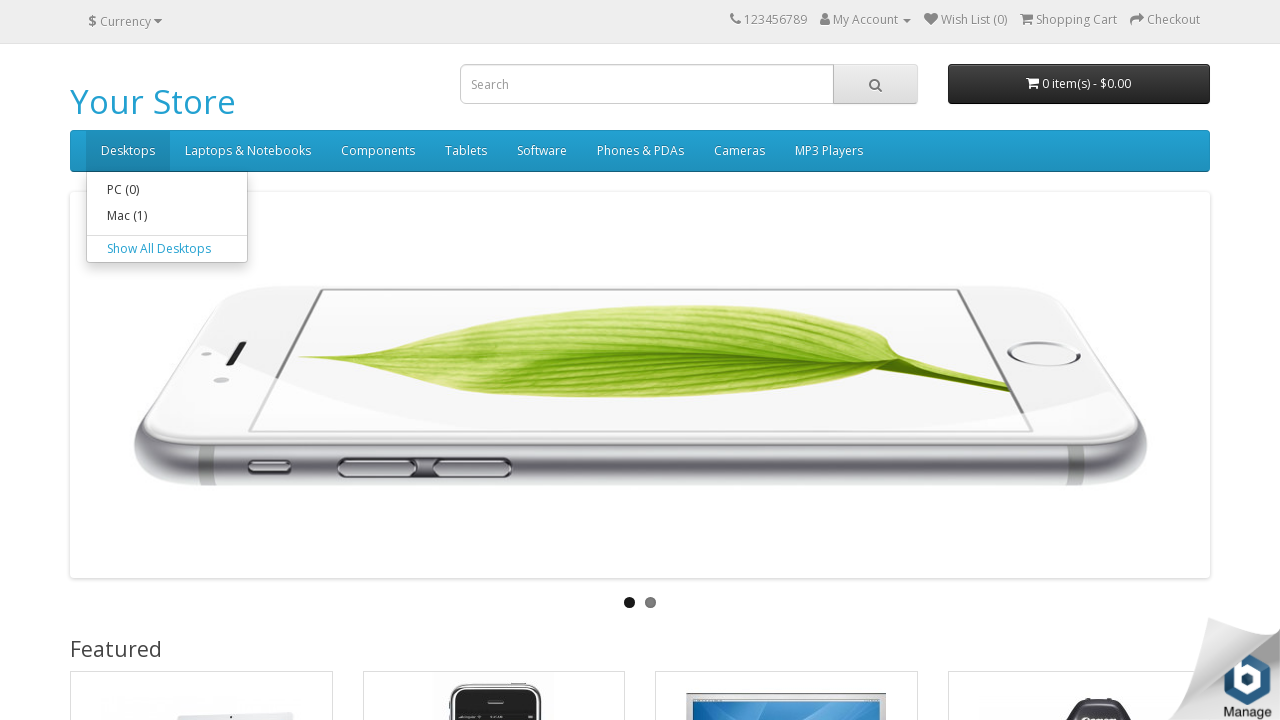

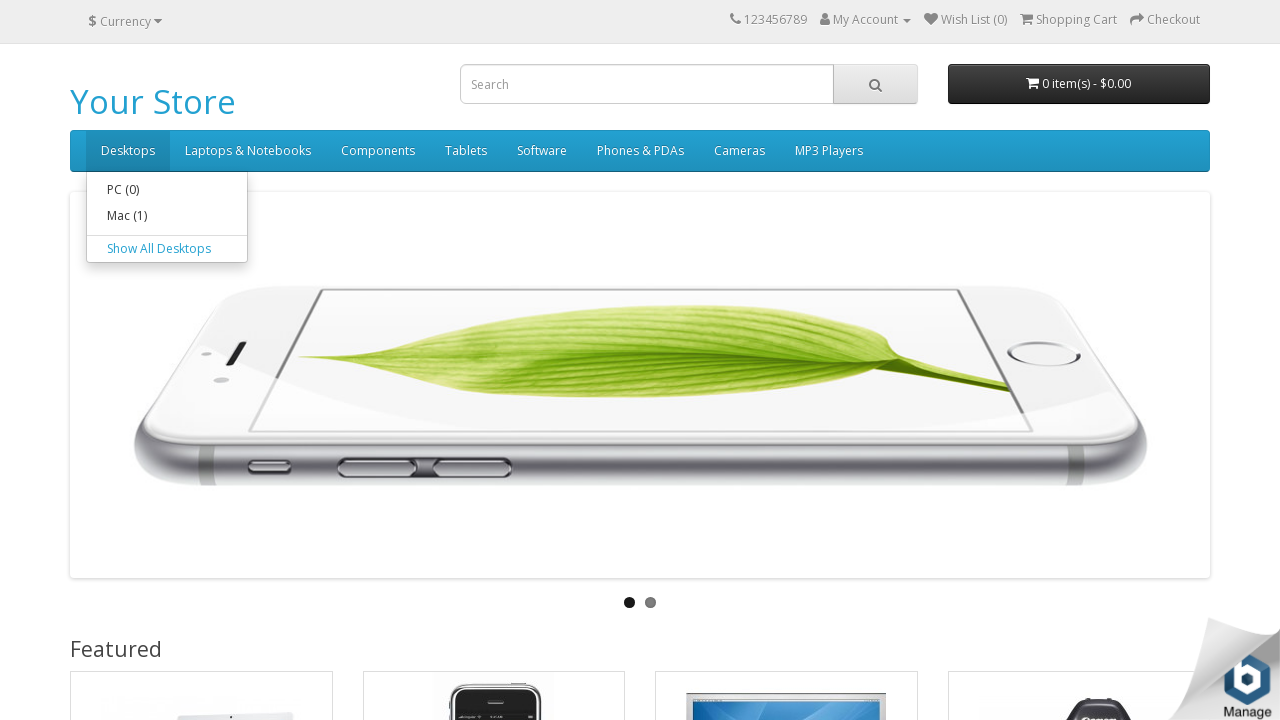